Tests address form validation with letters in postal code field, expecting error

Starting URL: https://elenarivero.github.io/ejercicio1/index.html

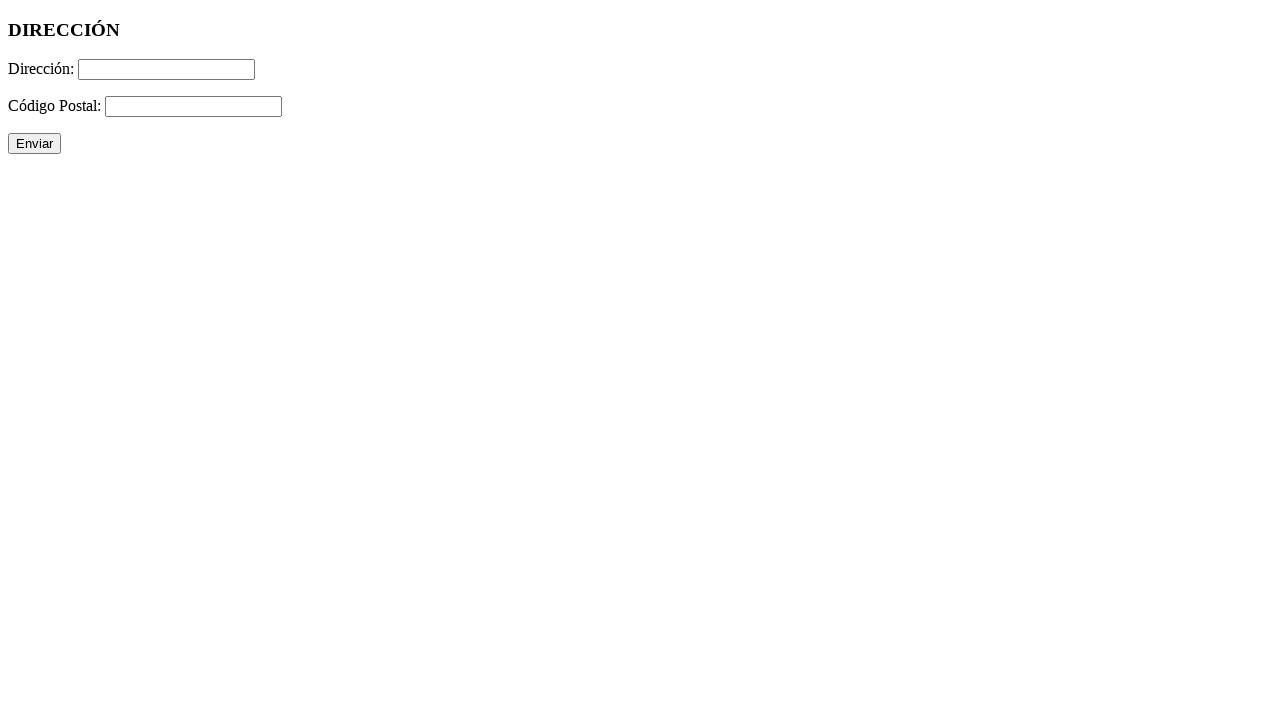

Filled address field with valid address 'C/Procurador, 21\2-D. Sevilla' on #direccion
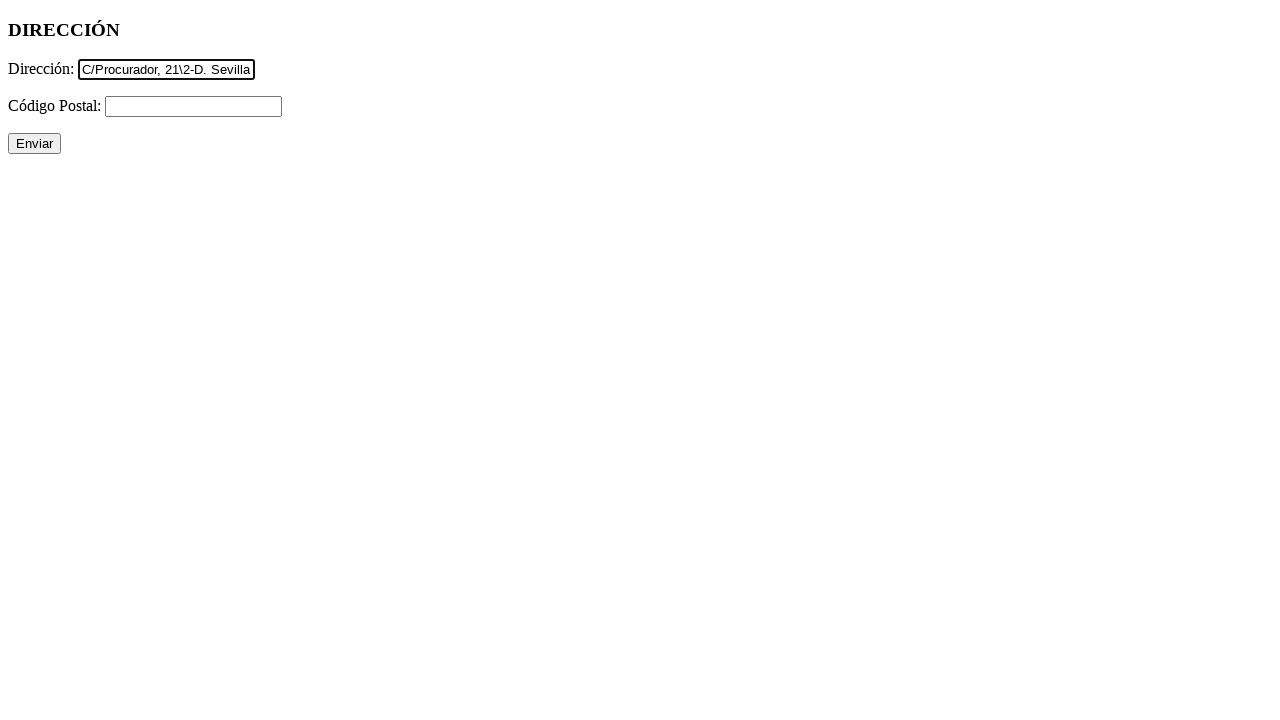

Filled postal code field with text 'codigo' instead of numbers on #cp
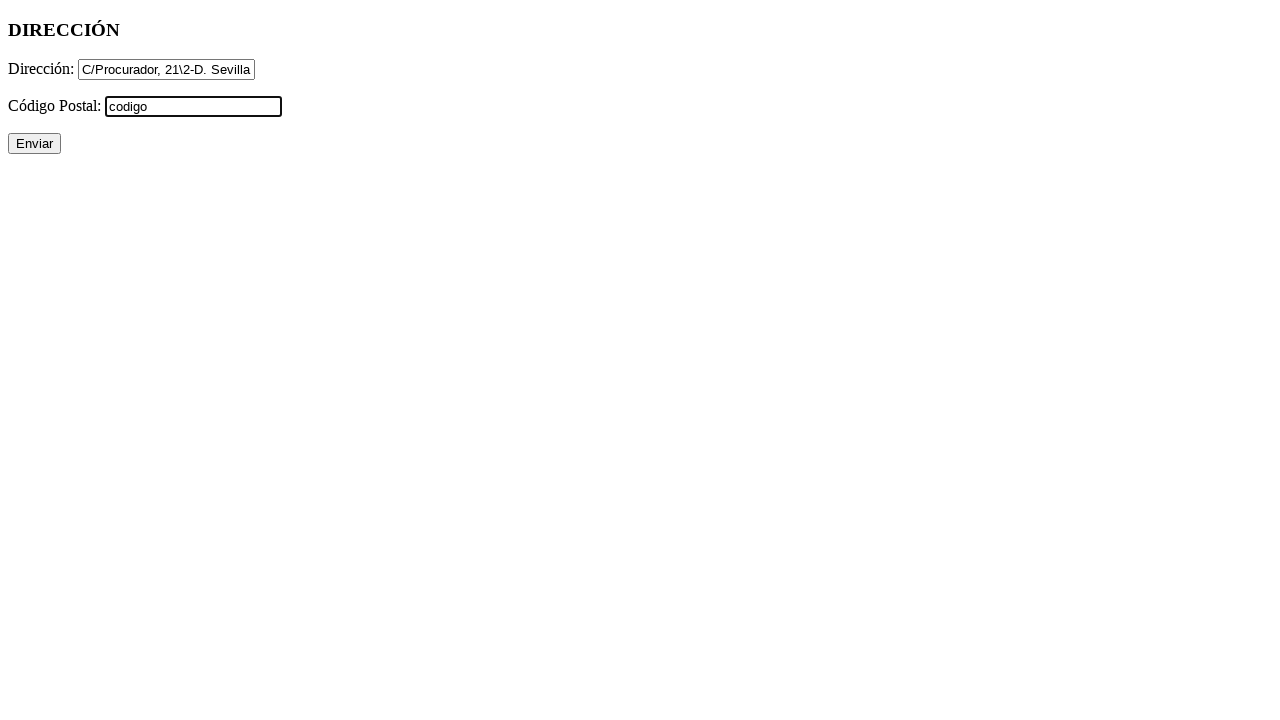

Clicked submit button to validate form at (34, 144) on #enviar
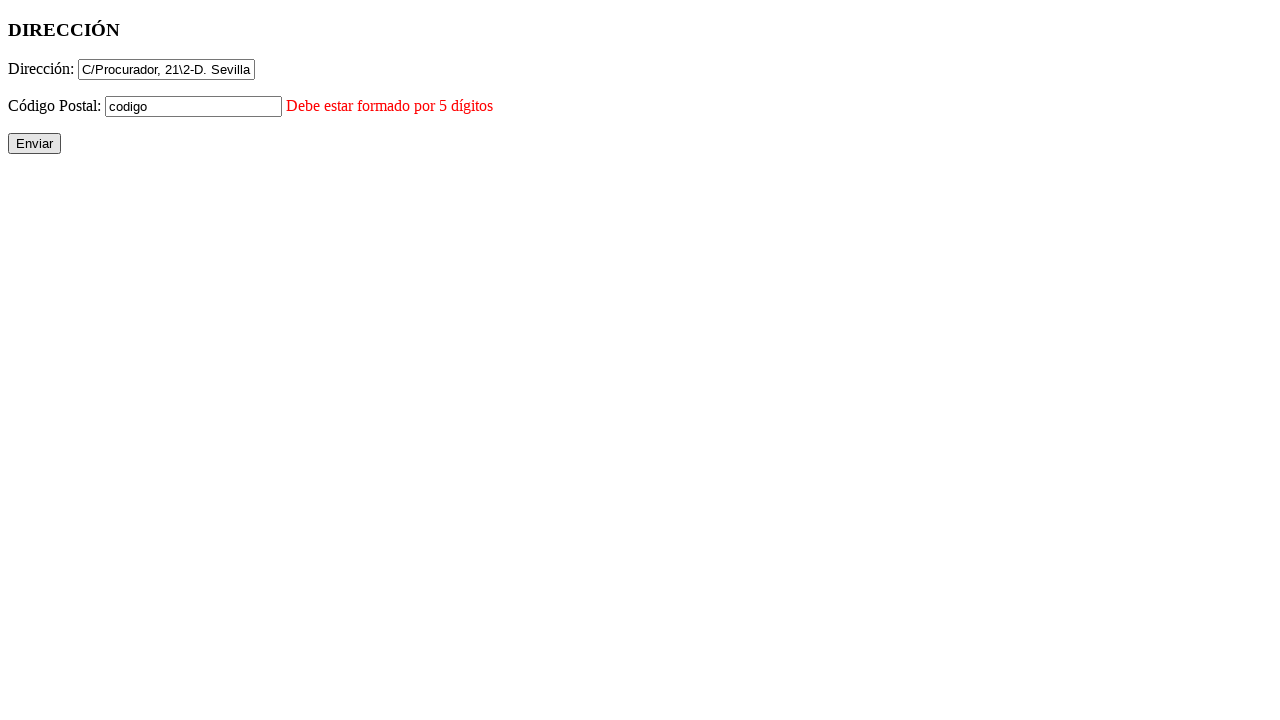

Postal code error message appeared, confirming validation failed as expected
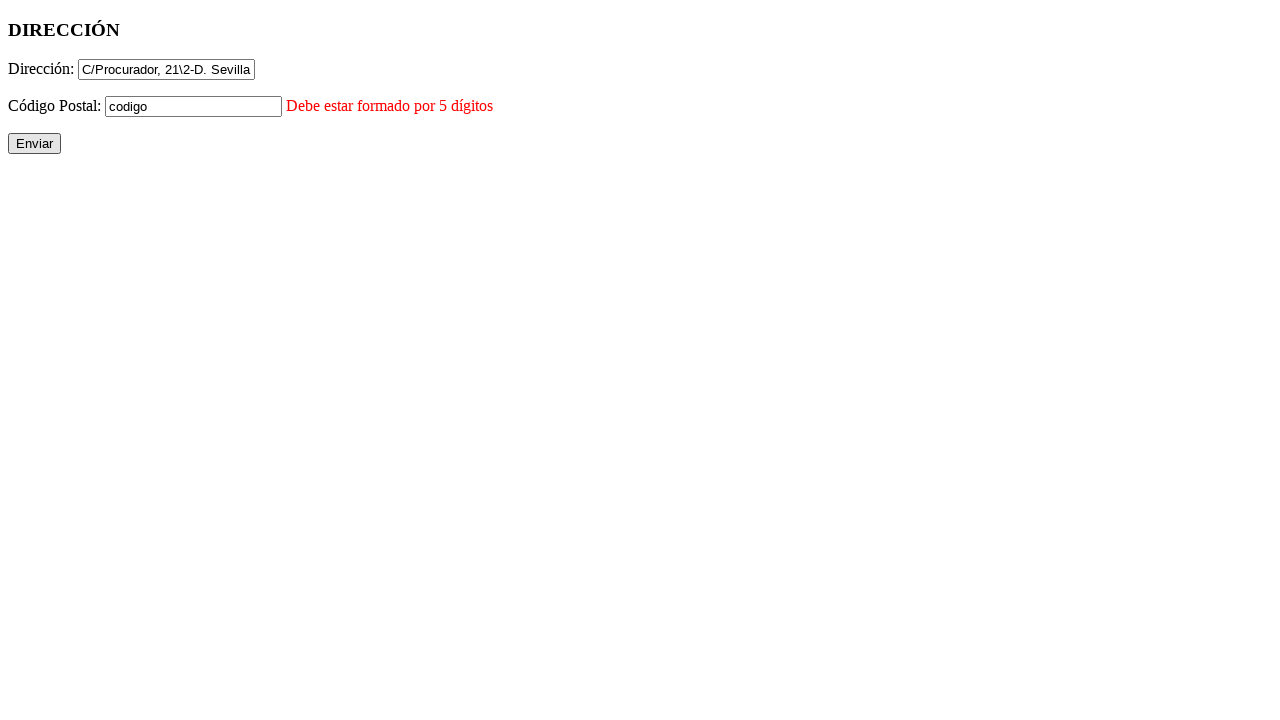

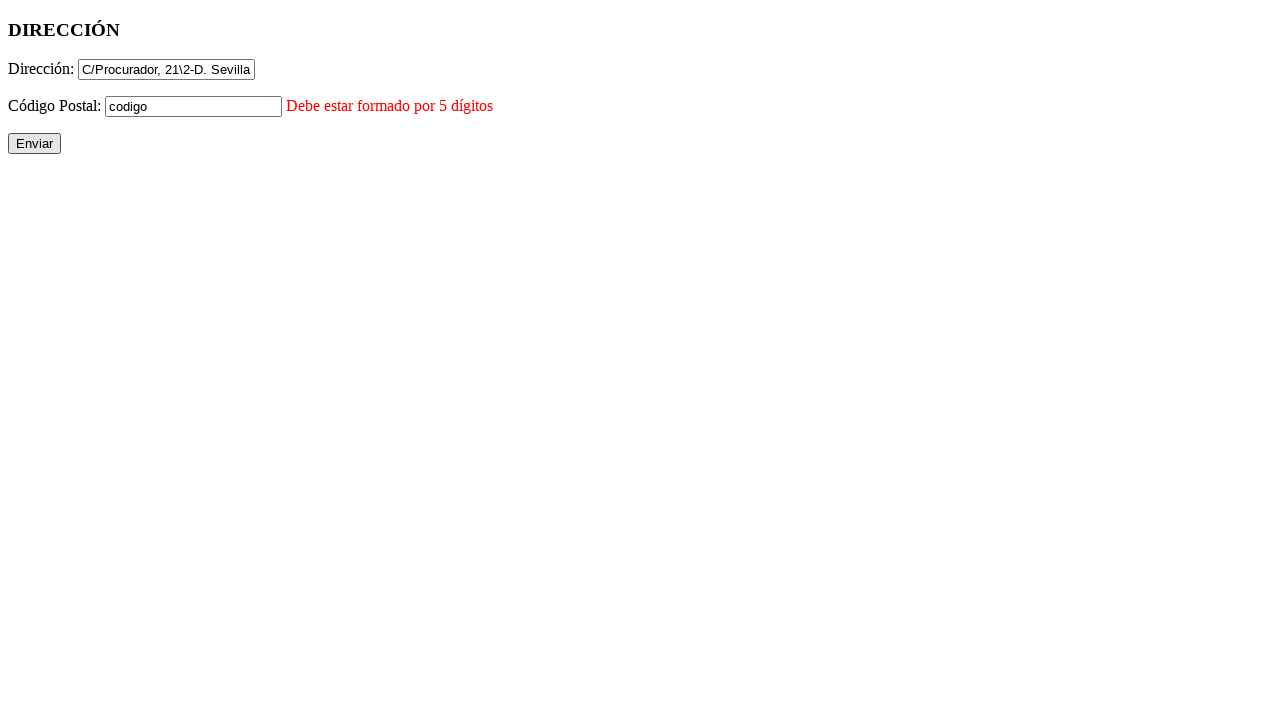